Tests the product review submission functionality by navigating to a product page, selecting the reviews tab, rating with 5 stars, filling in review details (comment, name, email), and submitting the review form.

Starting URL: http://practice.automationtesting.in/

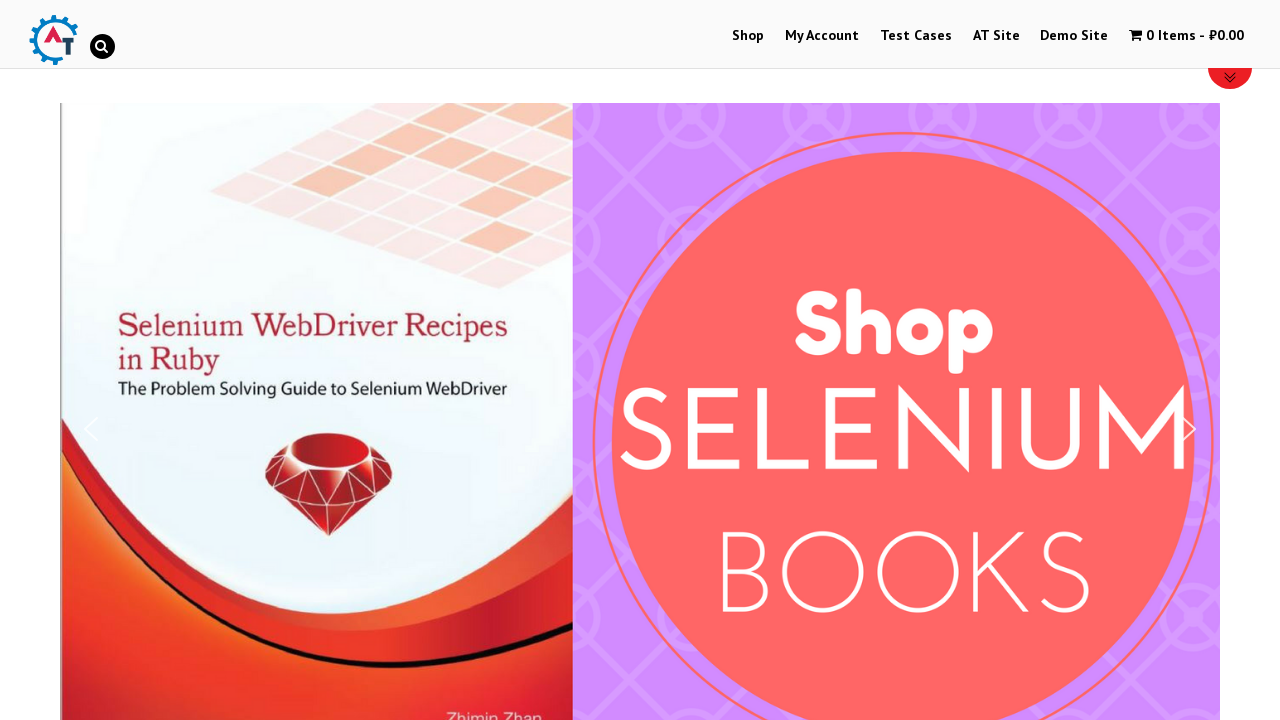

Scrolled down 600px to view products
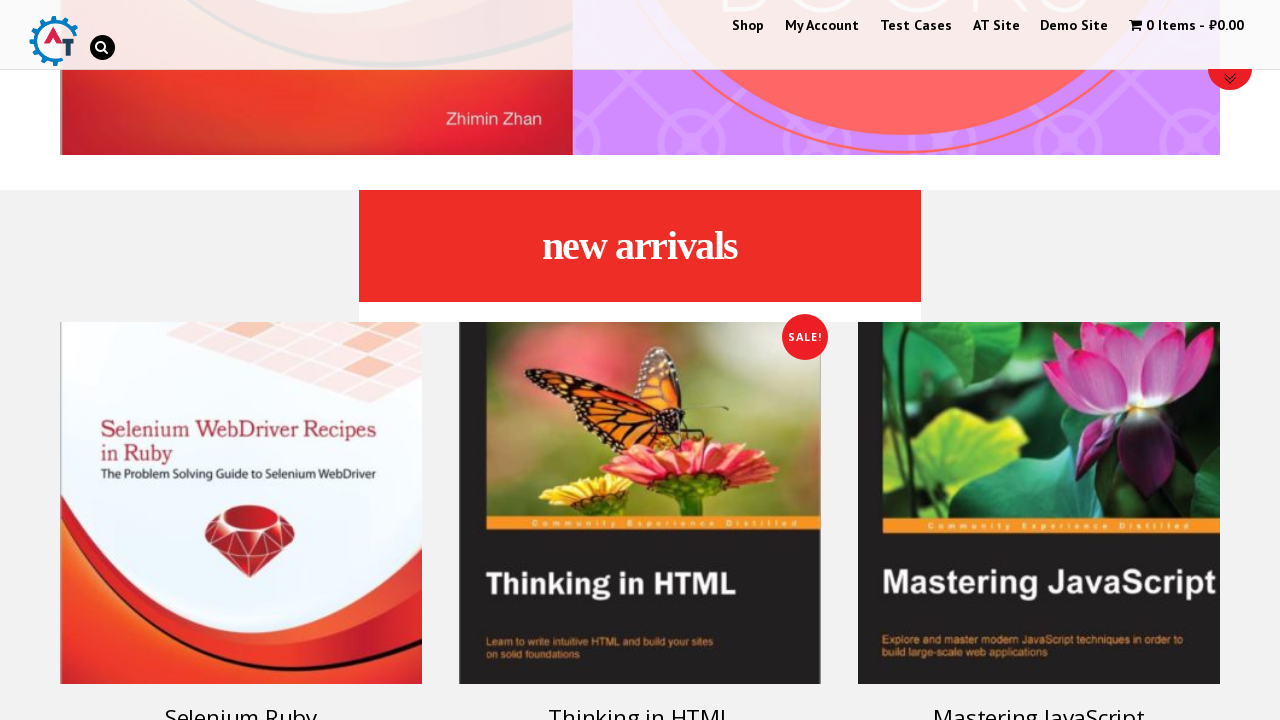

Clicked on Selenium Ruby product link at (241, 458) on [id='text-22-sub_row_1-0-2-0-0'] .woocommerce-LoopProduct-link
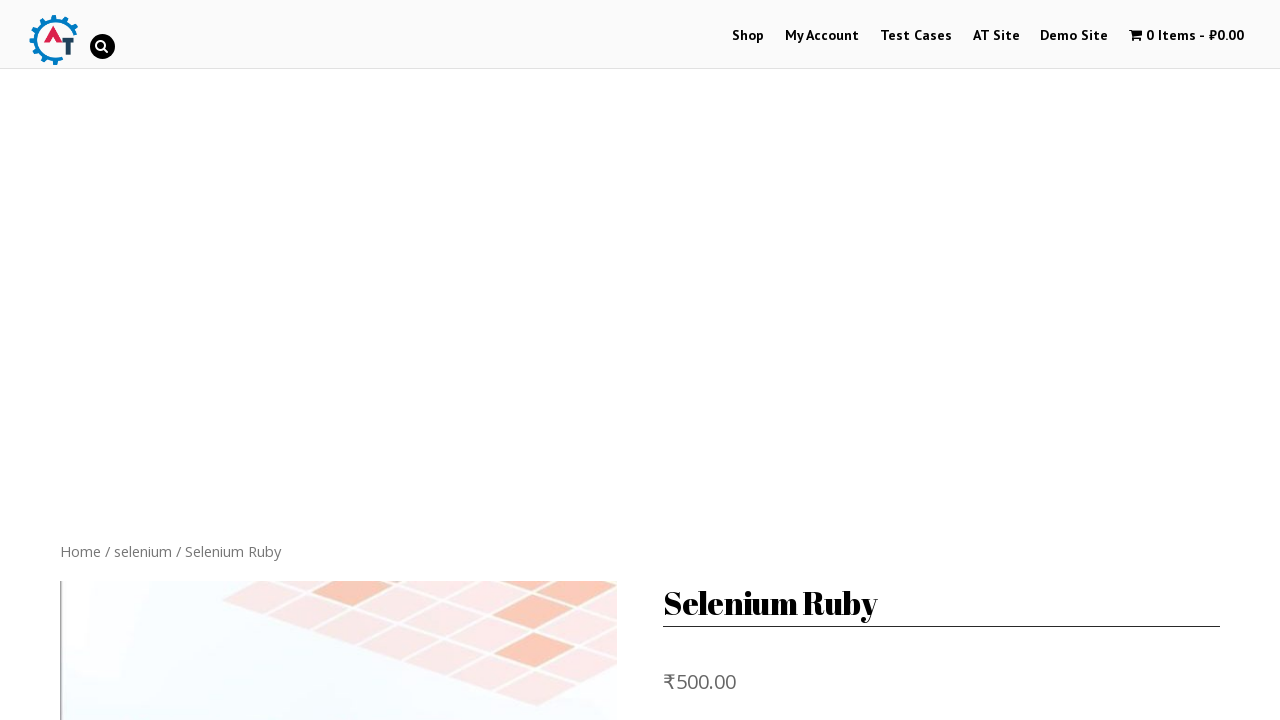

Clicked on Reviews tab at (309, 360) on [href="#tab-reviews"]
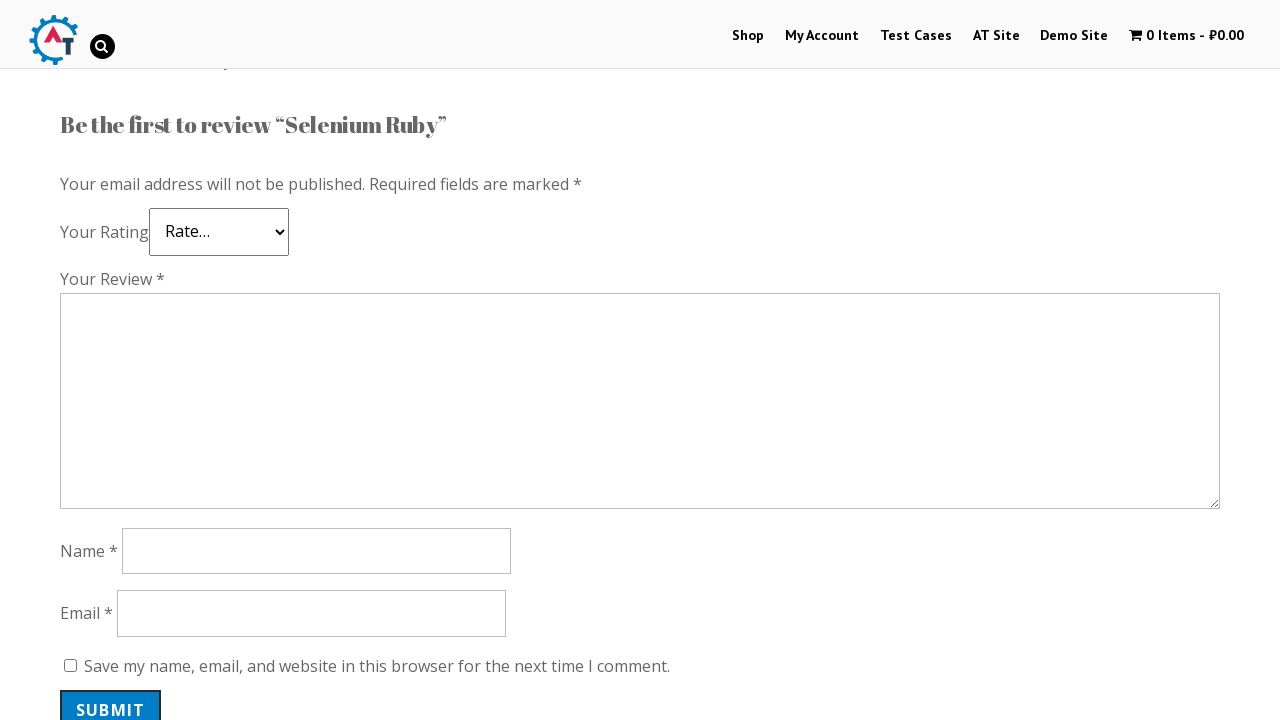

Selected 5-star rating at (132, 244) on [class="star-5"]
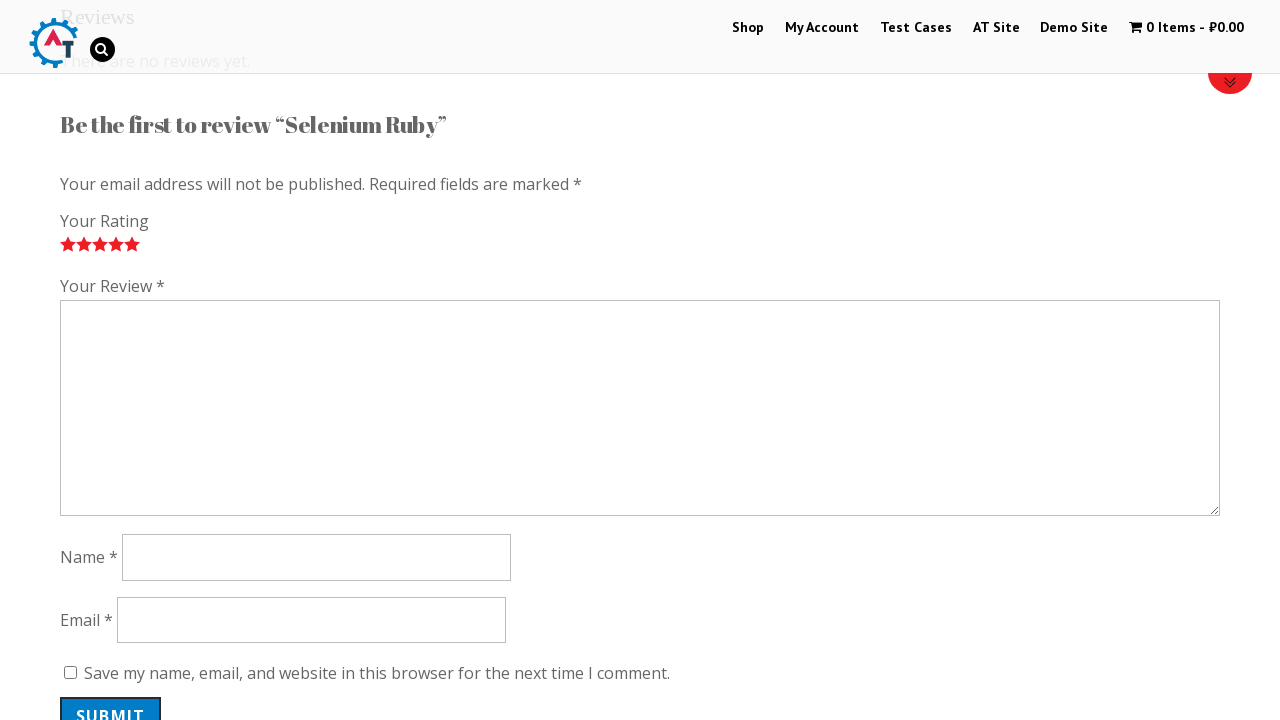

Filled in review comment: 'Nice book!' on #comment
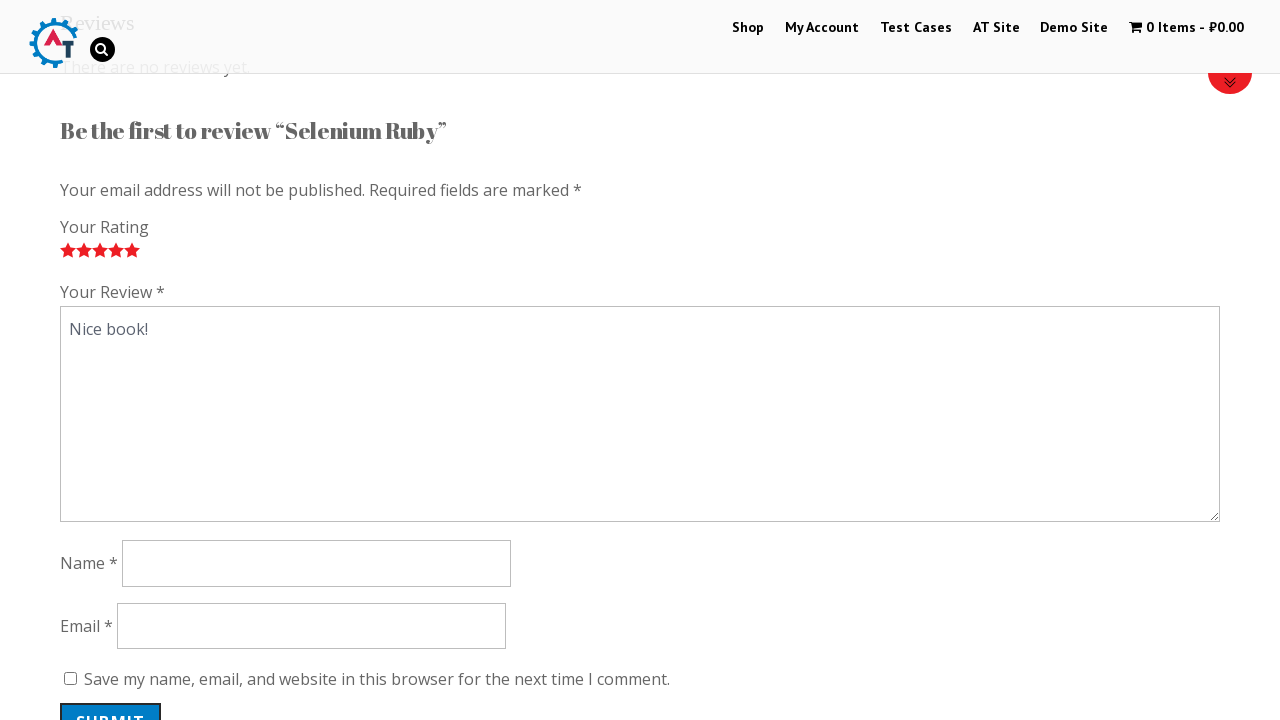

Filled in reviewer name: 'TestReviewer' on #author
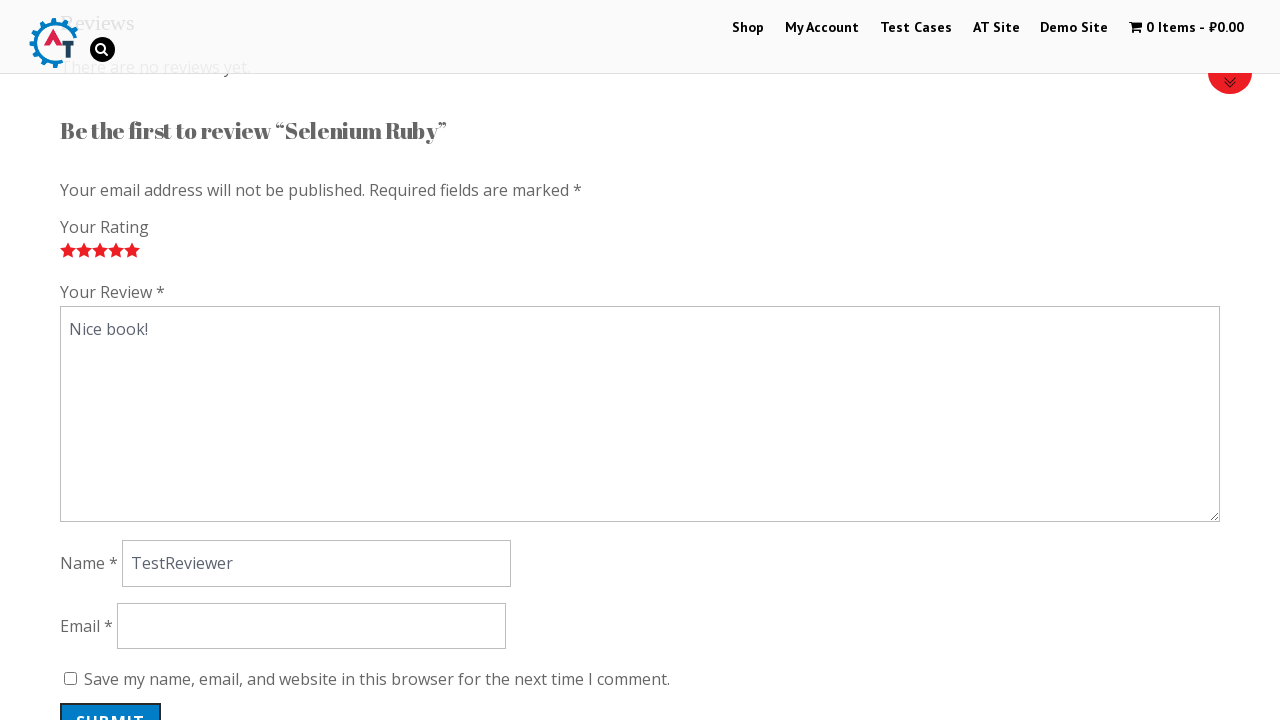

Filled in reviewer email: 'reviewer2024@example.com' on #email
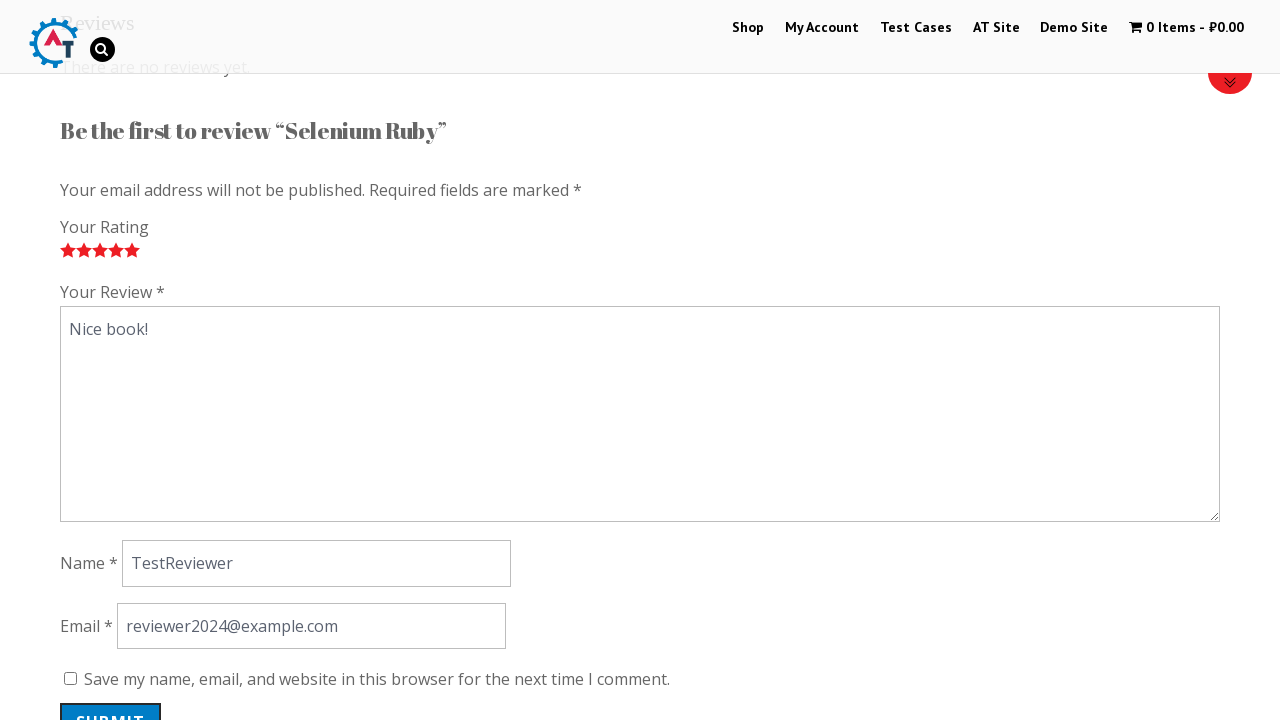

Clicked submit button to submit review at (111, 700) on #submit
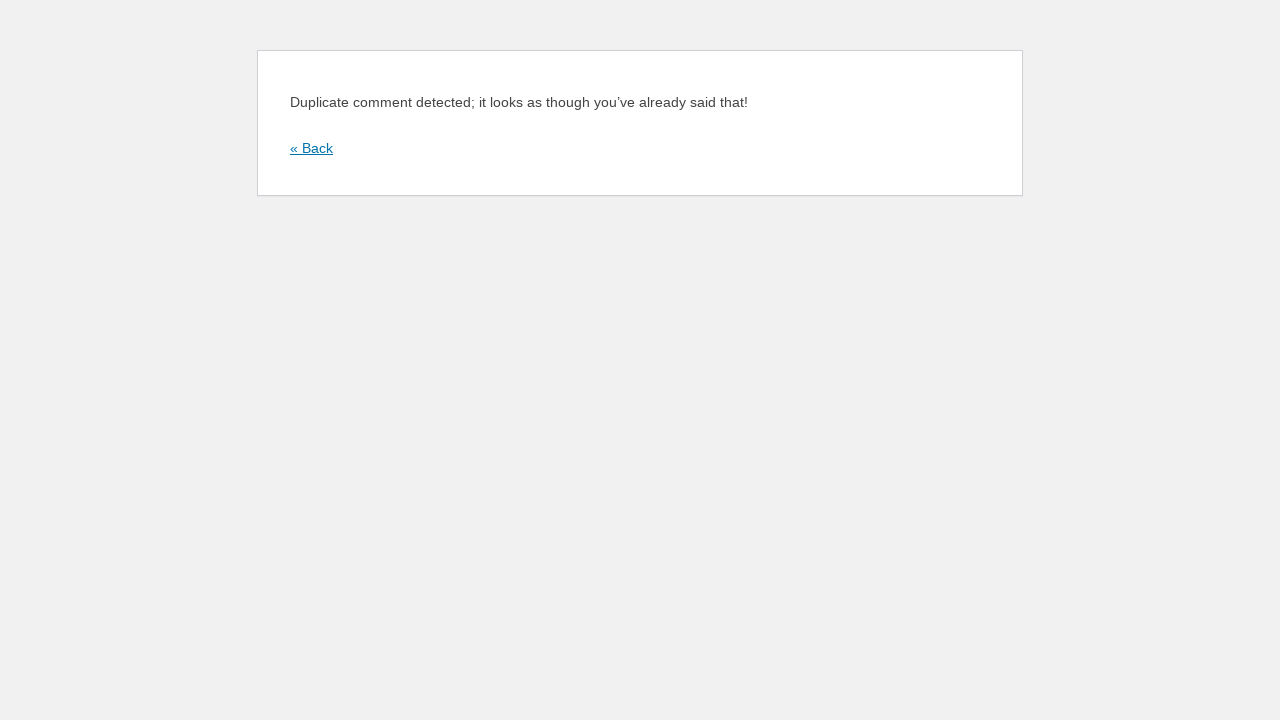

Waited for network idle state - review submission completed
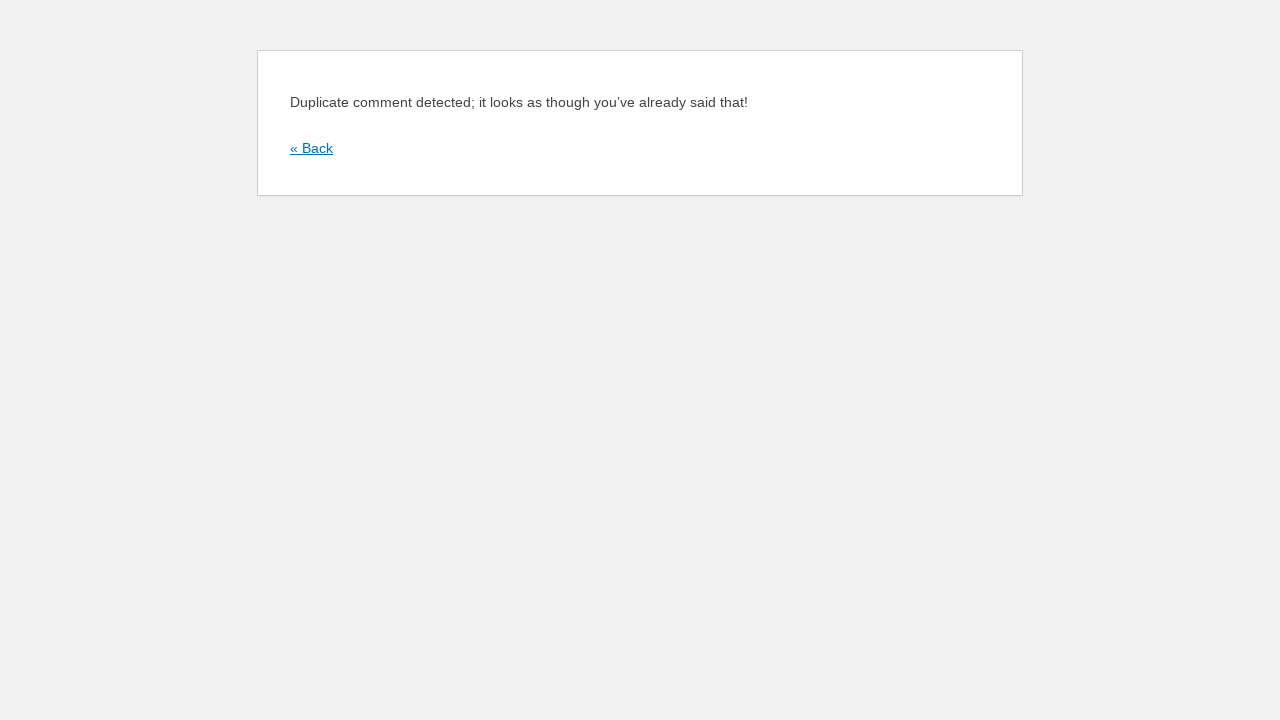

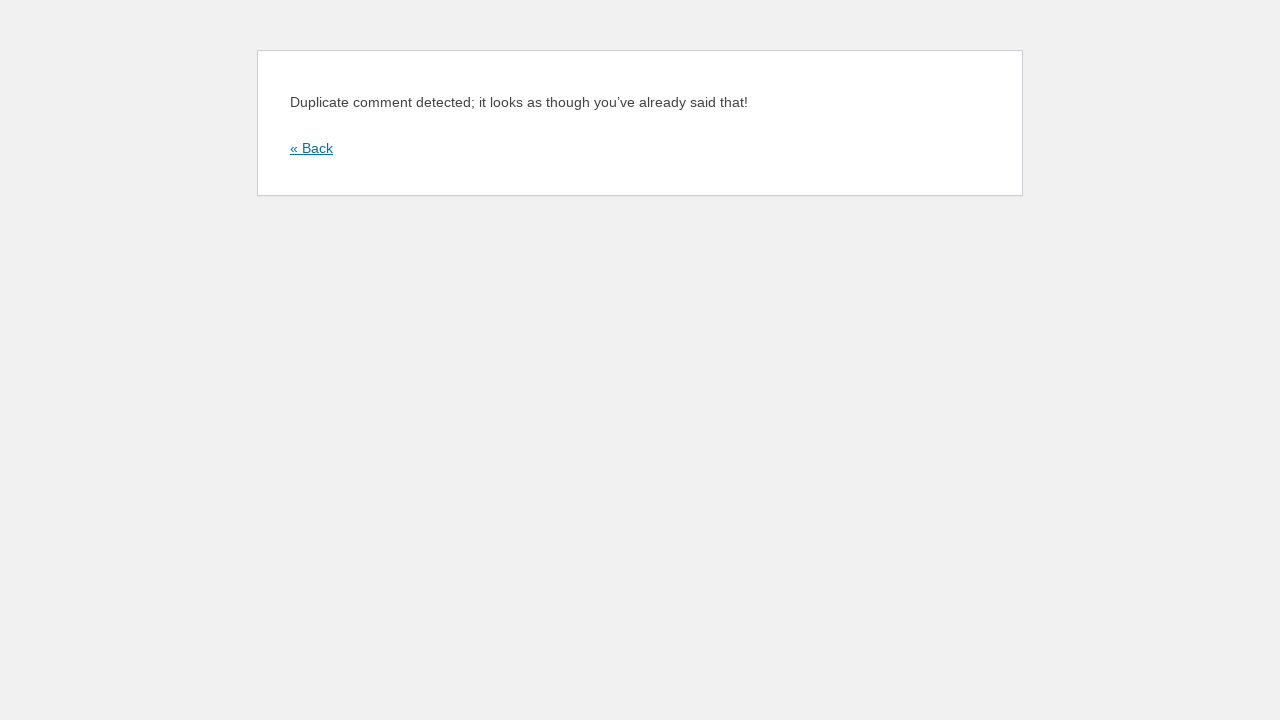